Tests form submission by filling a text area and clicking submit button, then verifies the alert message

Starting URL: https://suninjuly.github.io/text_input_task.html

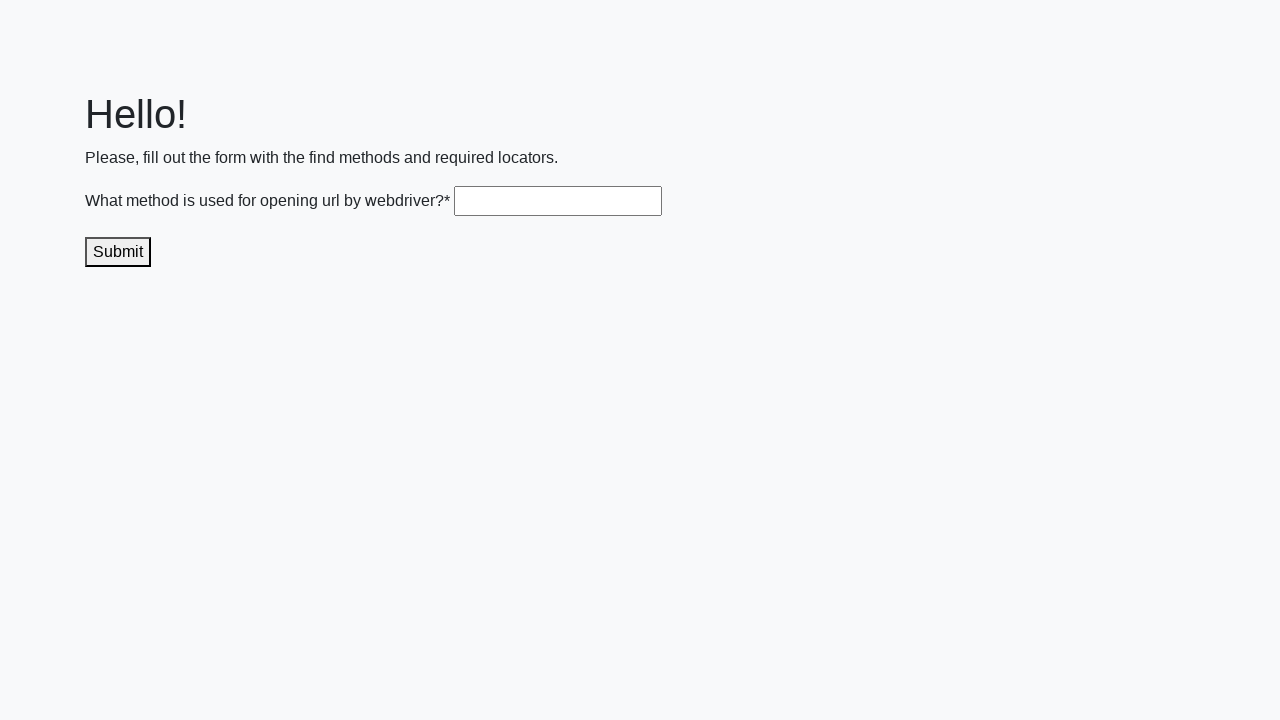

Filled textarea with user text 'пользовательский текст' on .textarea
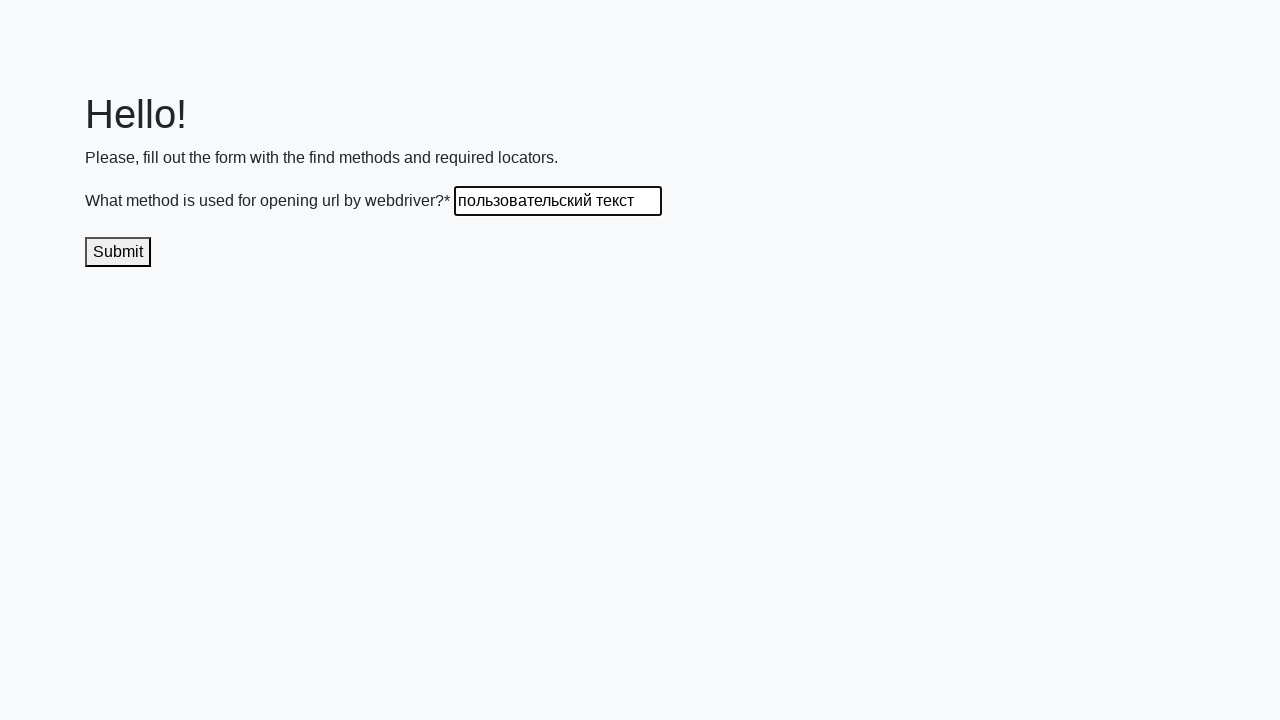

Clicked submit button at (118, 252) on #submit_button
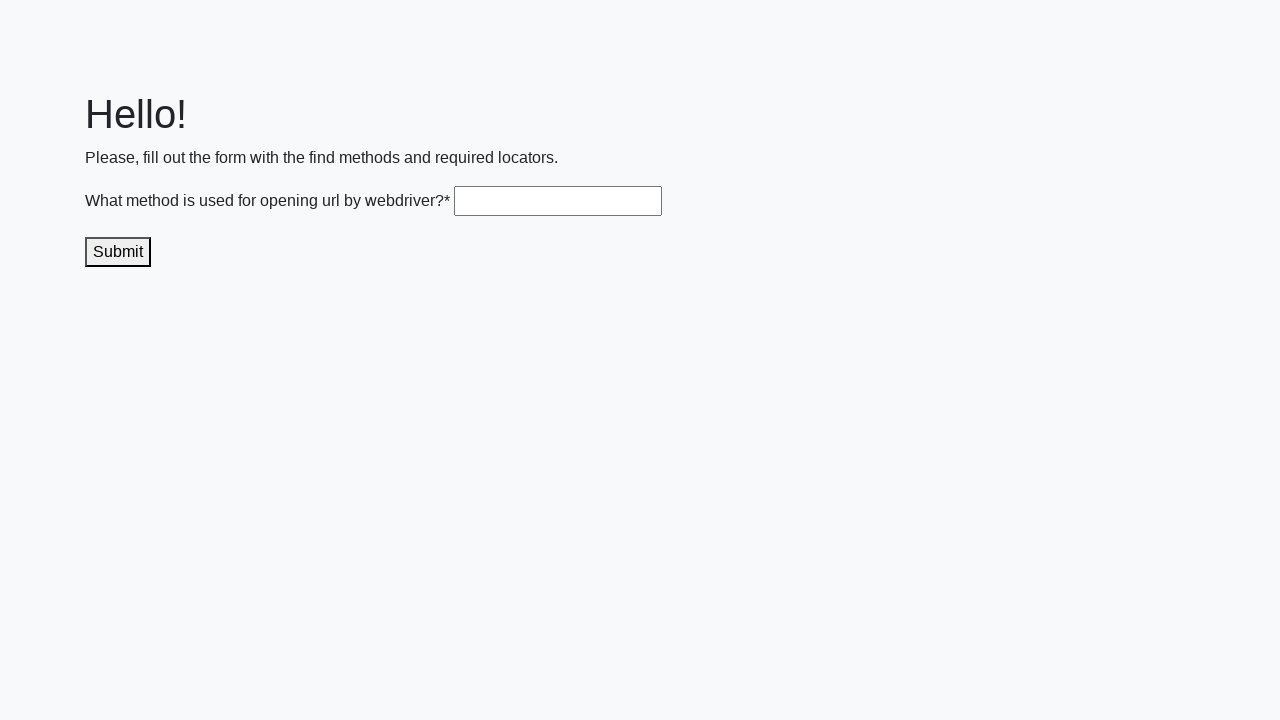

Set up dialog handler to accept alerts
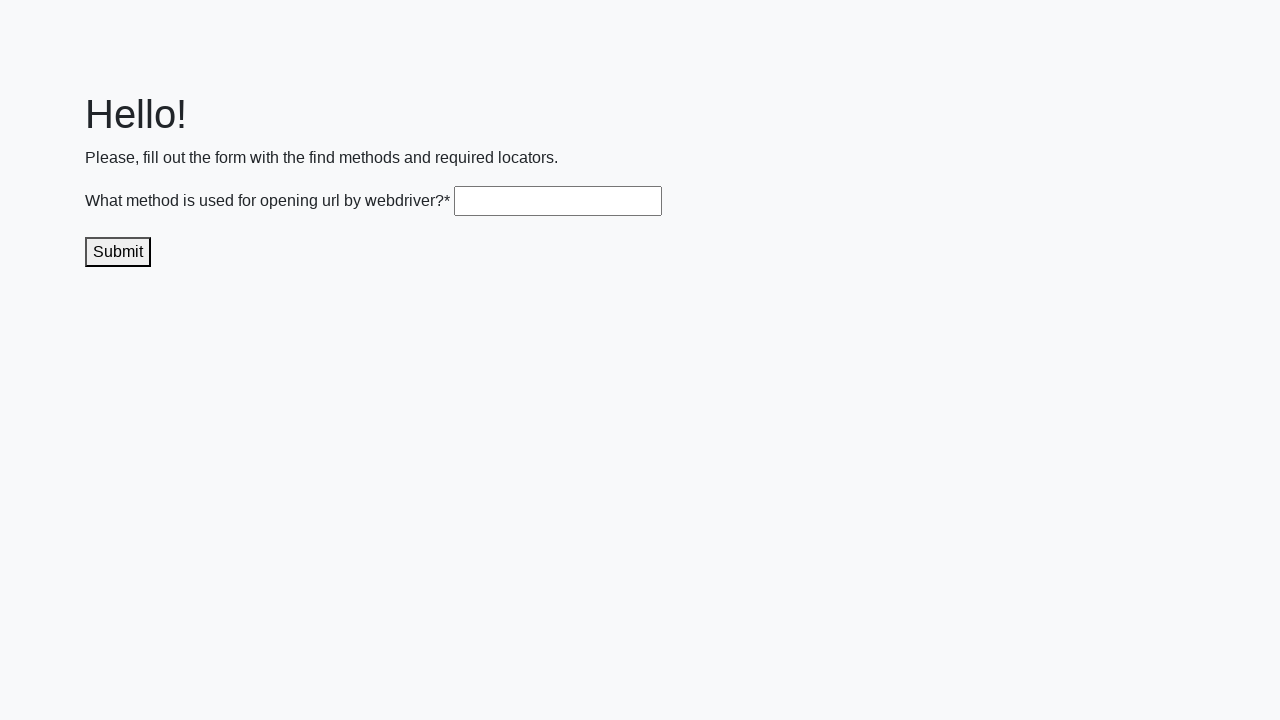

Waited for alert dialog to appear and be accepted
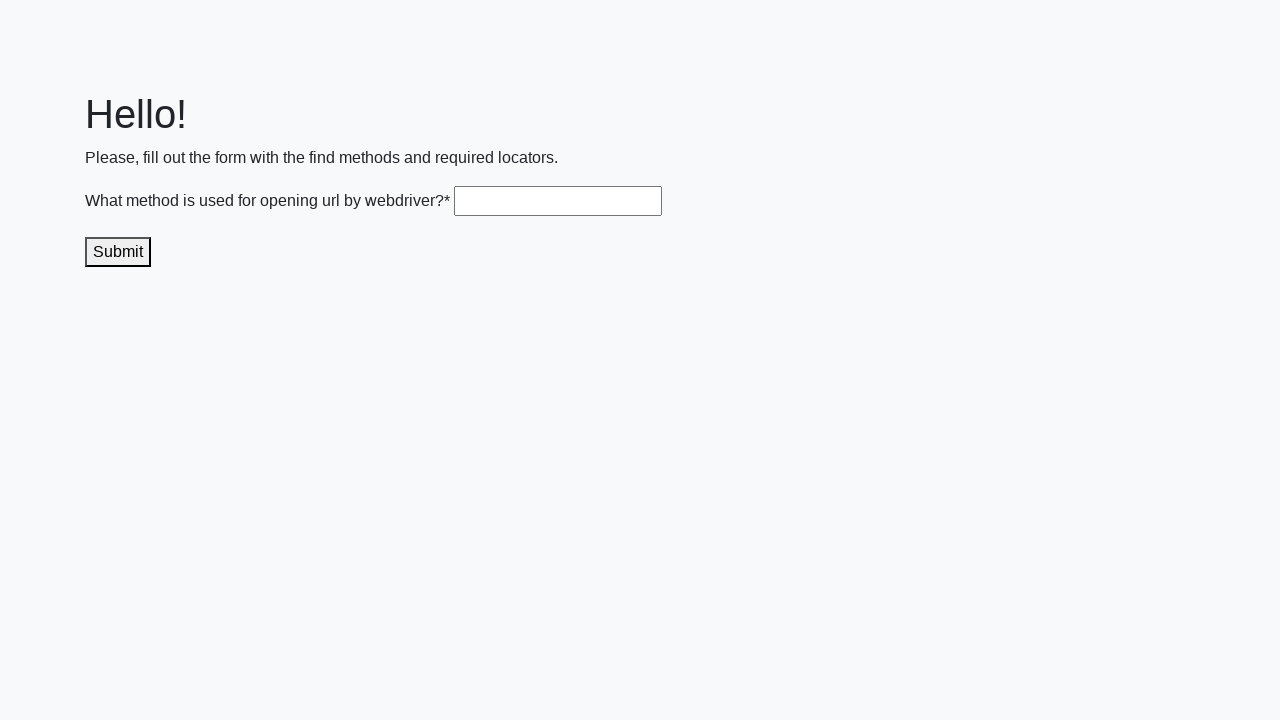

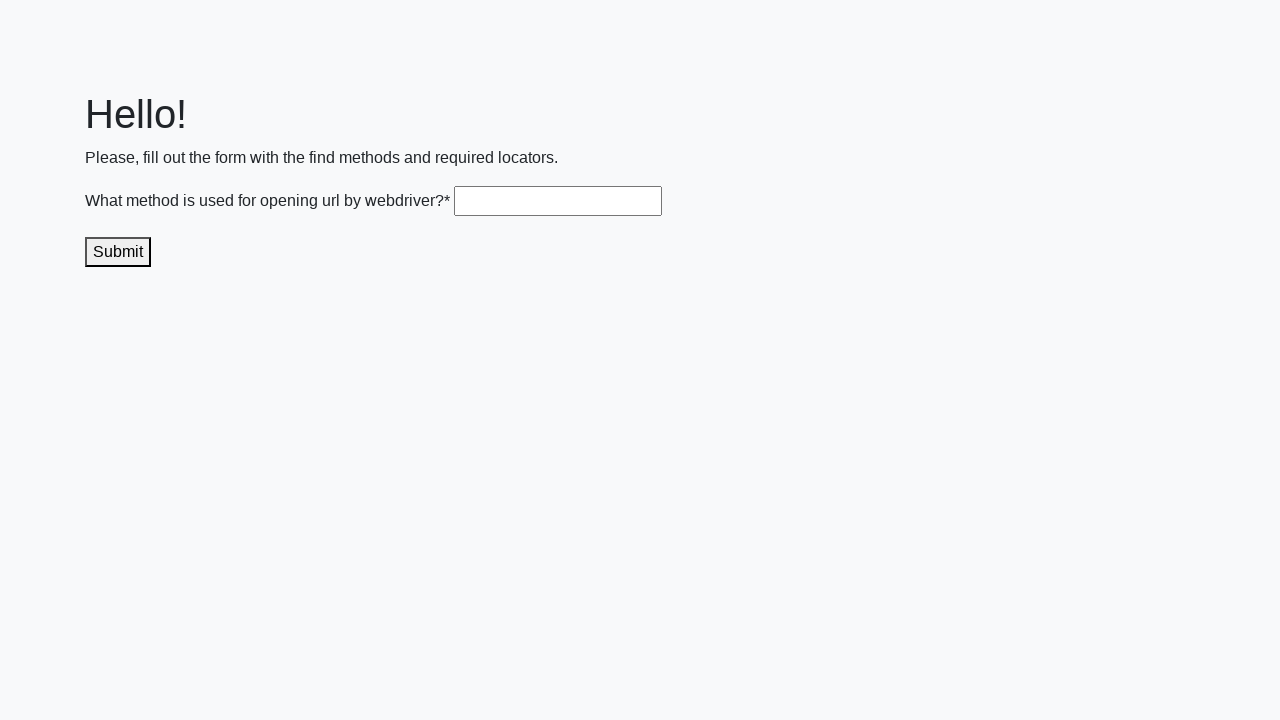